Navigates to the Selenium website and triggers a print dialog using keyboard shortcut (Ctrl+P), then attempts to dismiss it by tabbing through the dialog and pressing Enter.

Starting URL: https://www.selenium.dev/

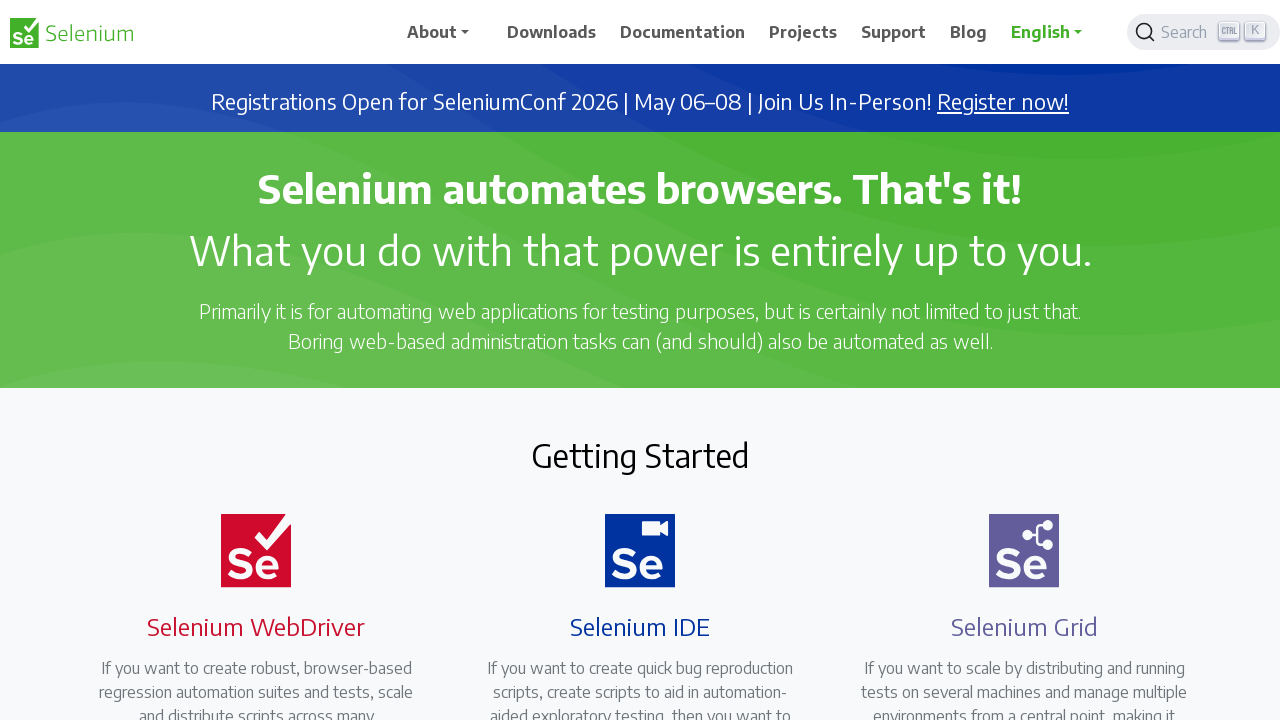

Waited for page to fully load (domcontentloaded)
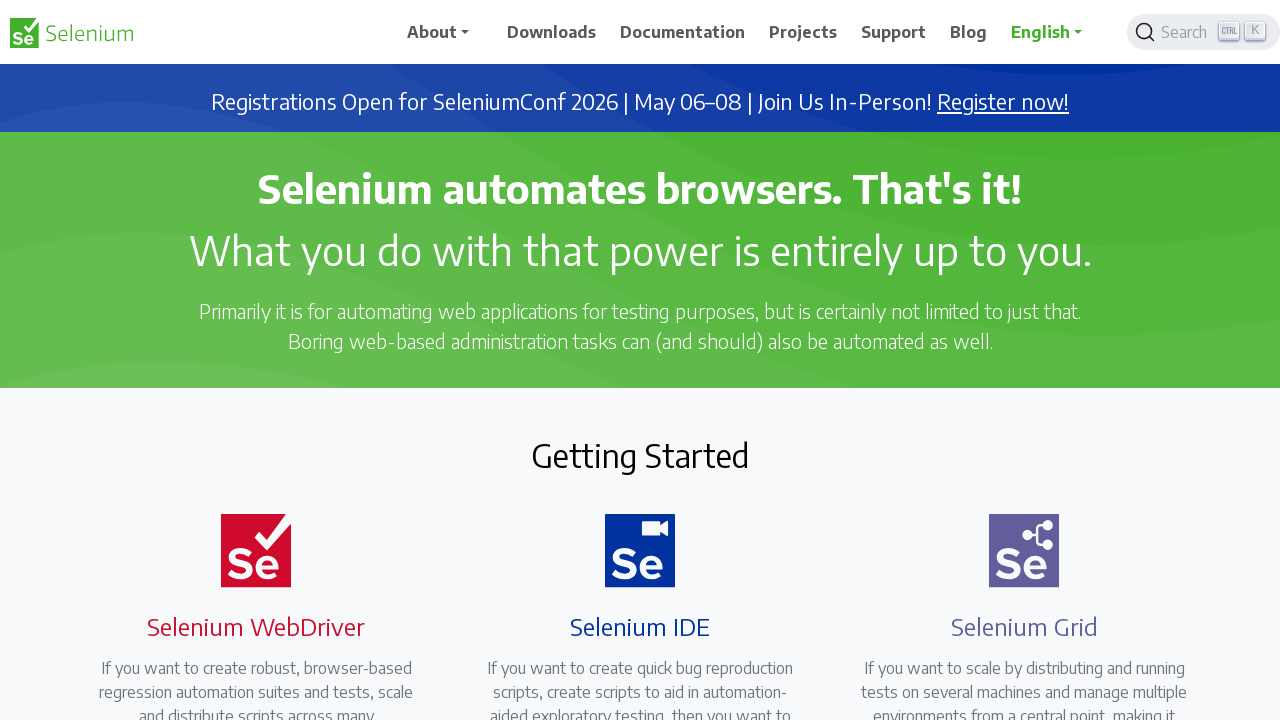

Triggered print dialog with Ctrl+P keyboard shortcut
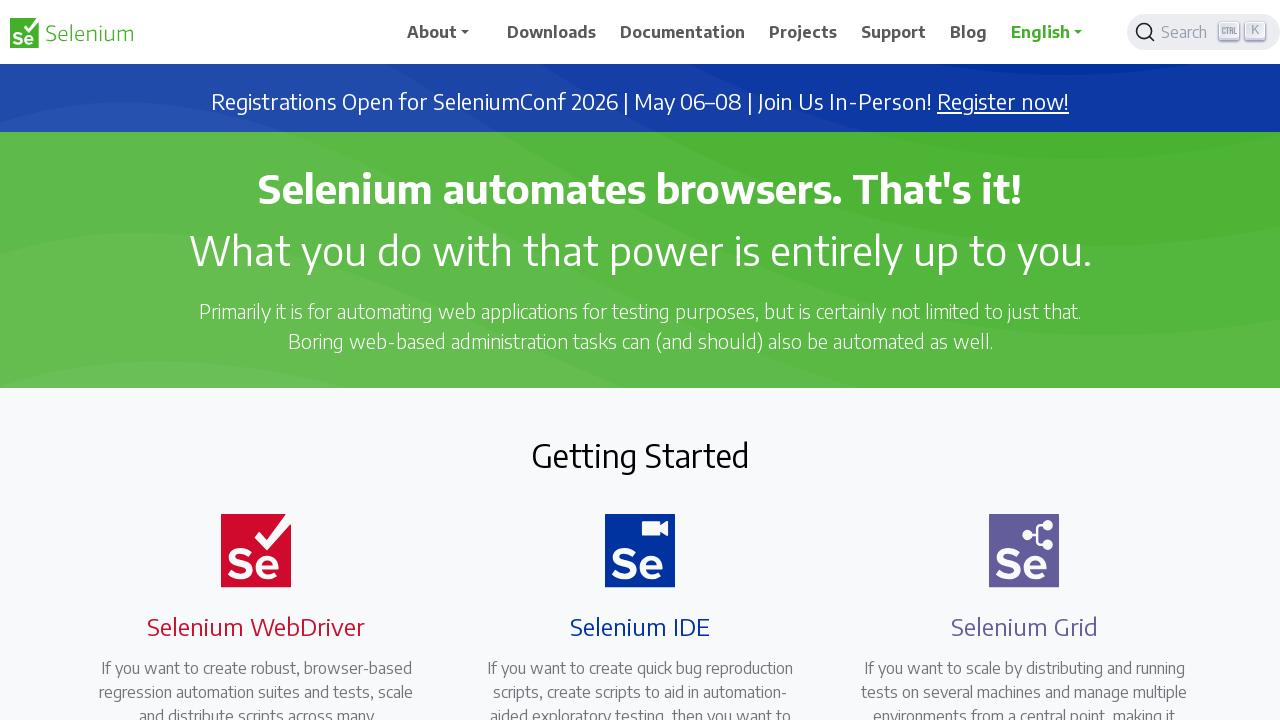

Waited 2 seconds for print dialog to appear
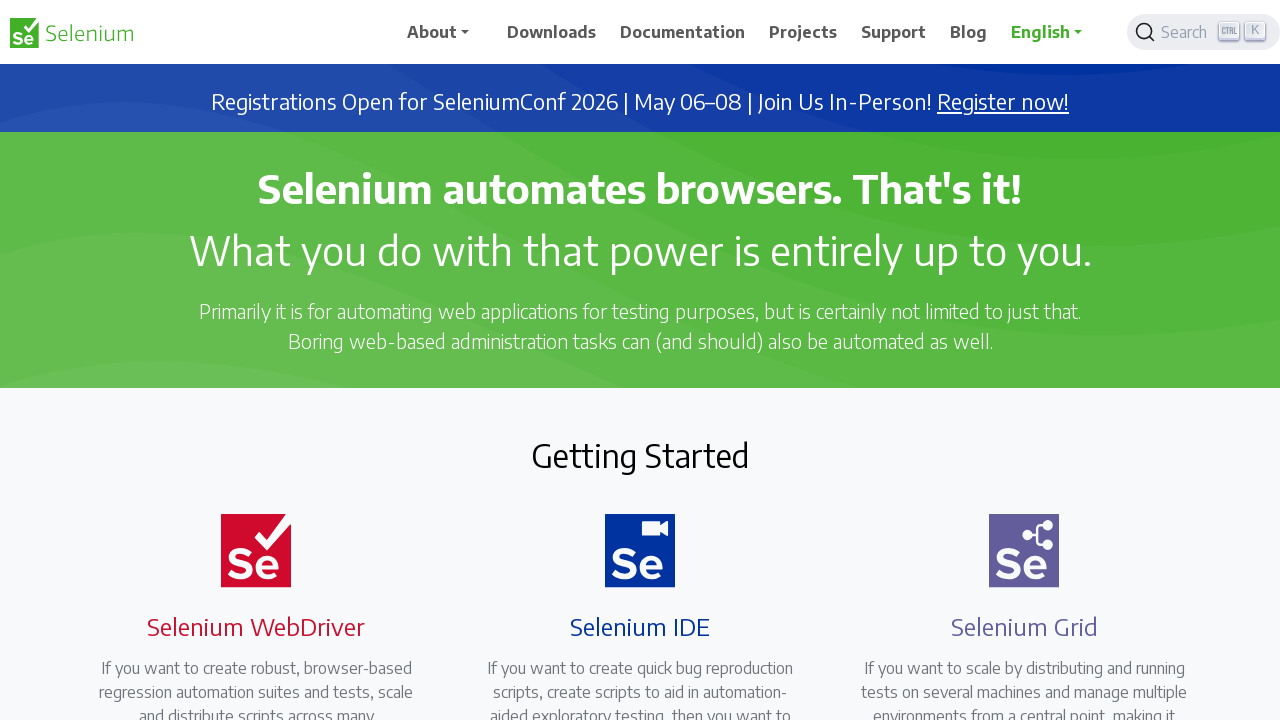

Waited 2 seconds before tabbing through dialog (iteration 1/9)
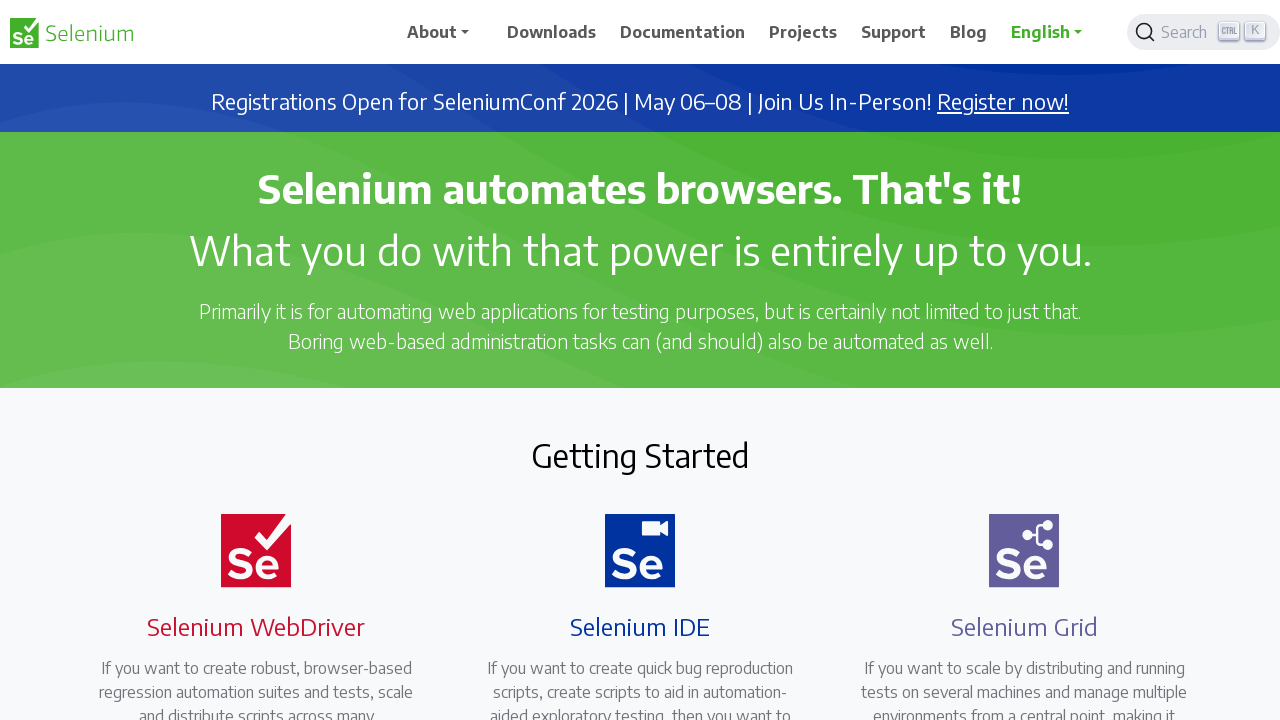

Pressed Tab to navigate through print dialog (iteration 1/9)
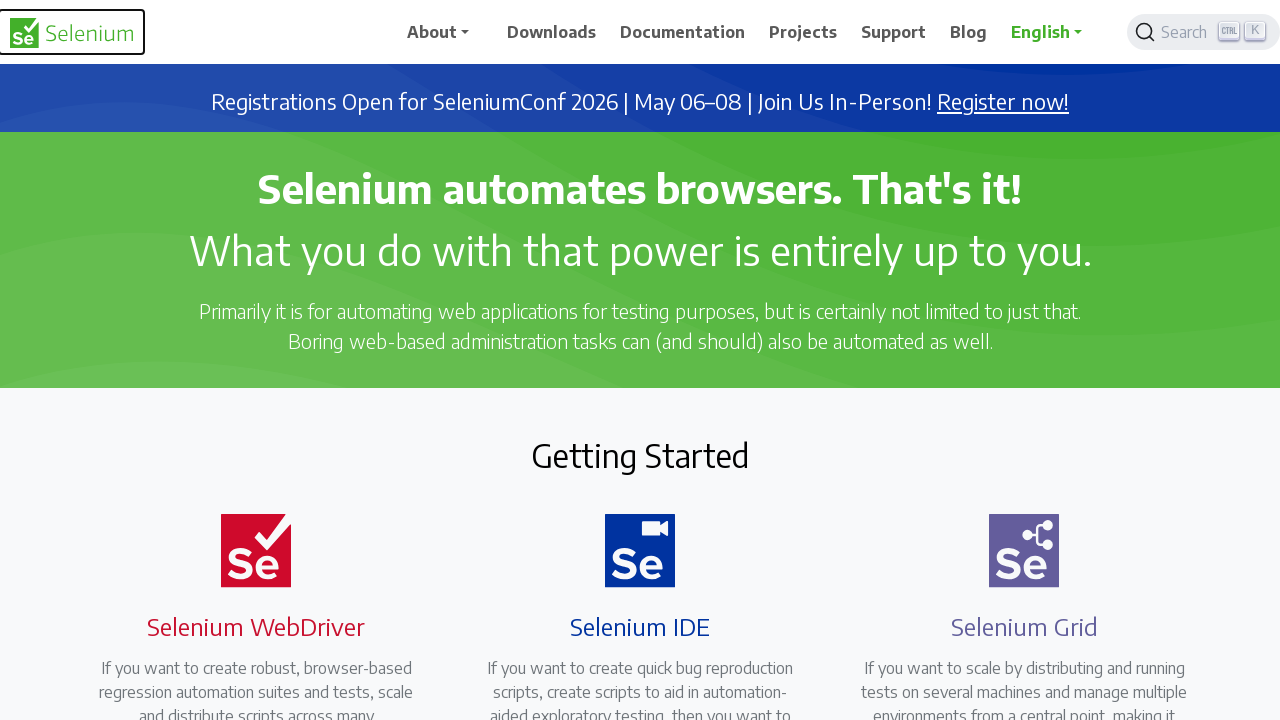

Waited 2 seconds before tabbing through dialog (iteration 2/9)
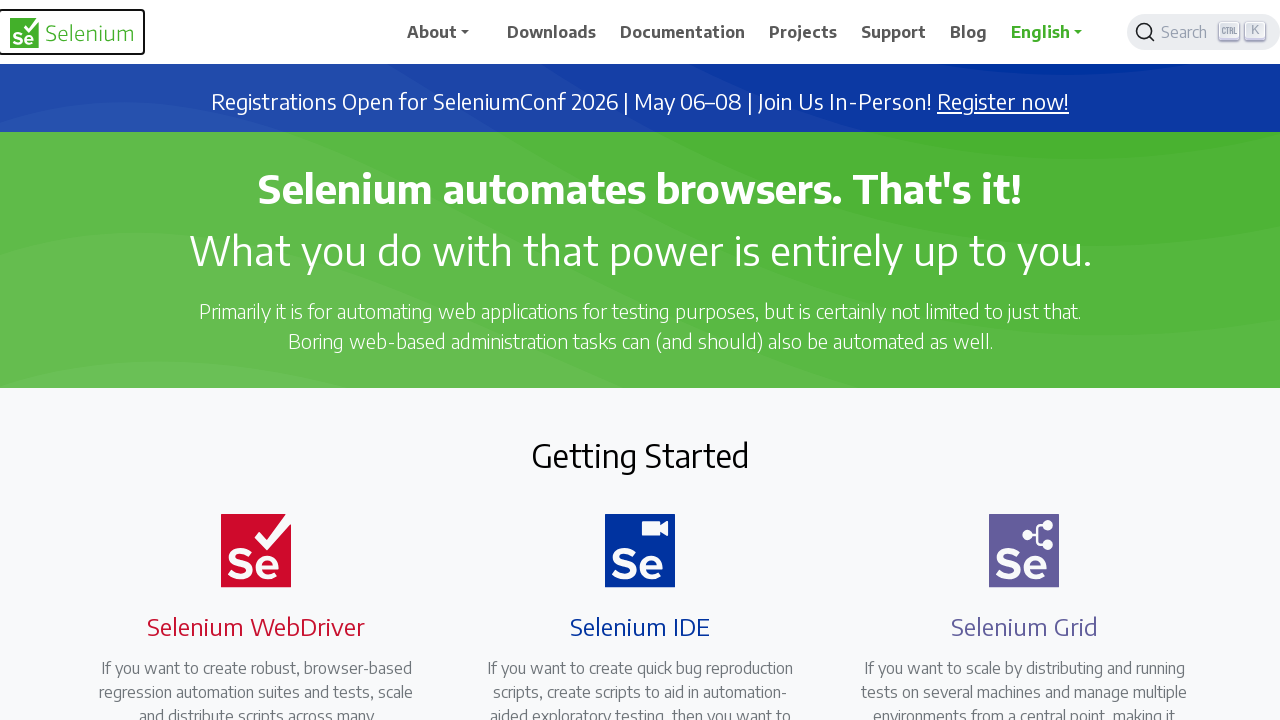

Pressed Tab to navigate through print dialog (iteration 2/9)
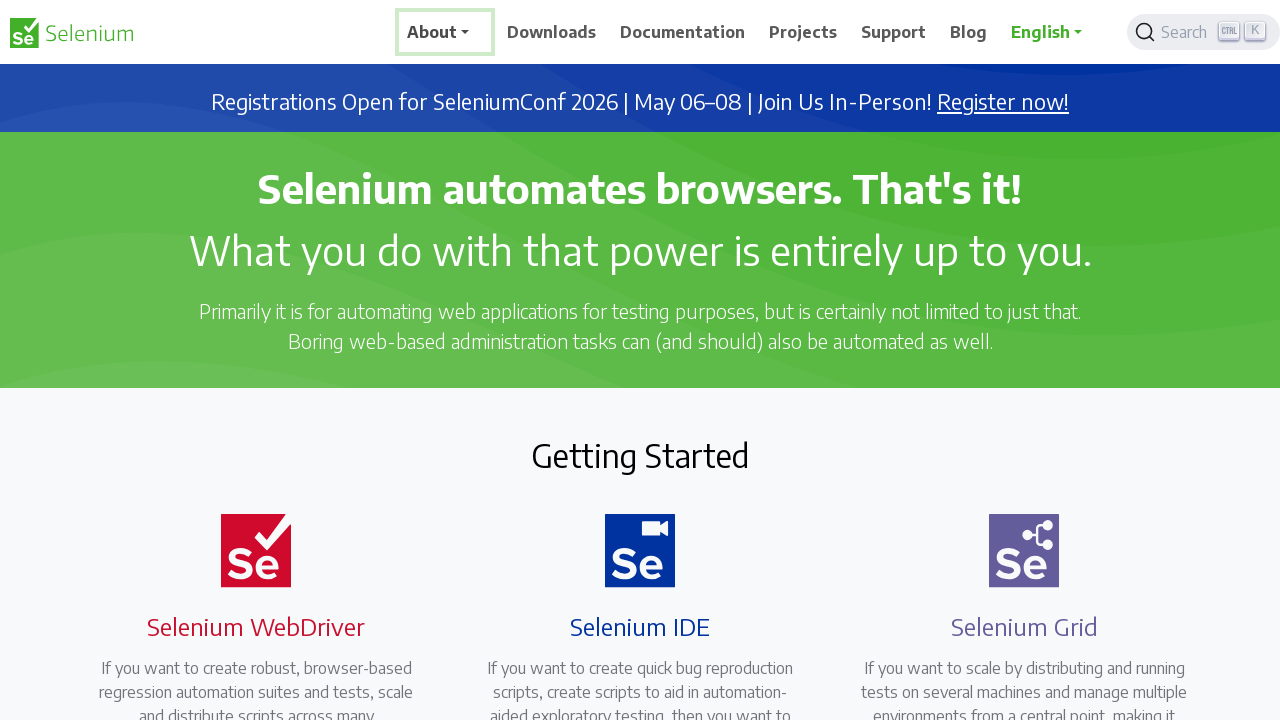

Waited 2 seconds before tabbing through dialog (iteration 3/9)
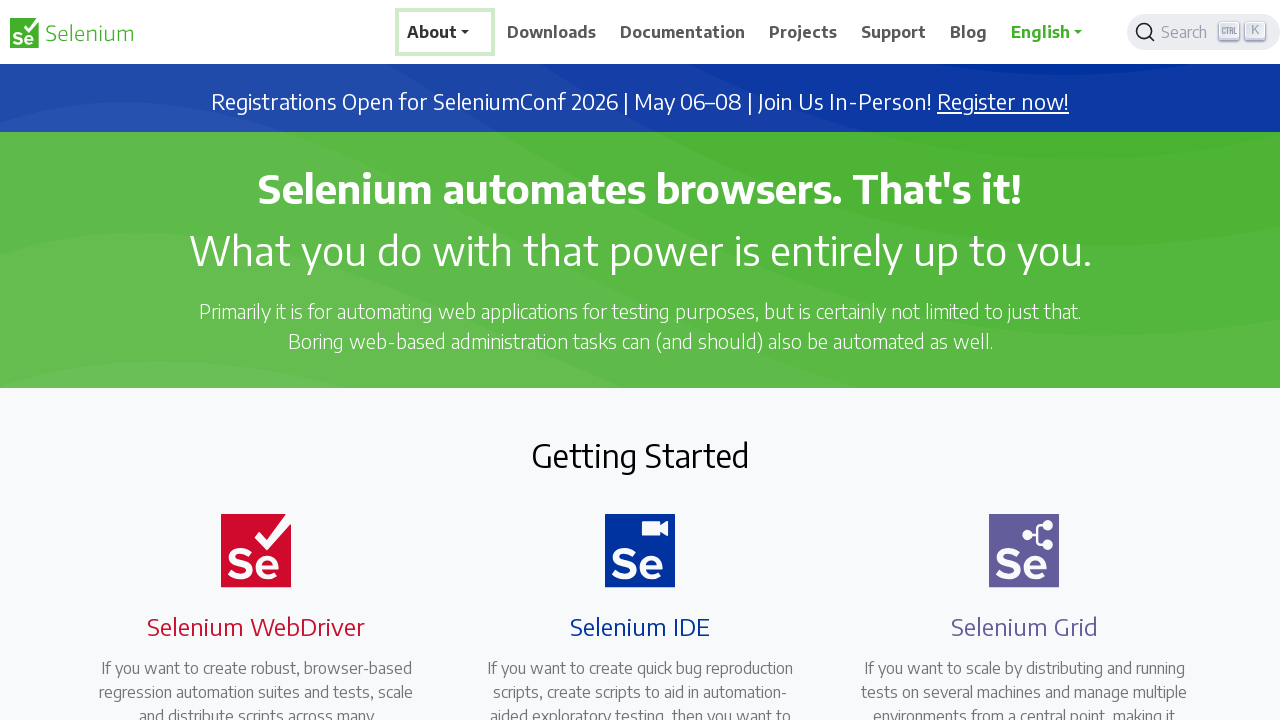

Pressed Tab to navigate through print dialog (iteration 3/9)
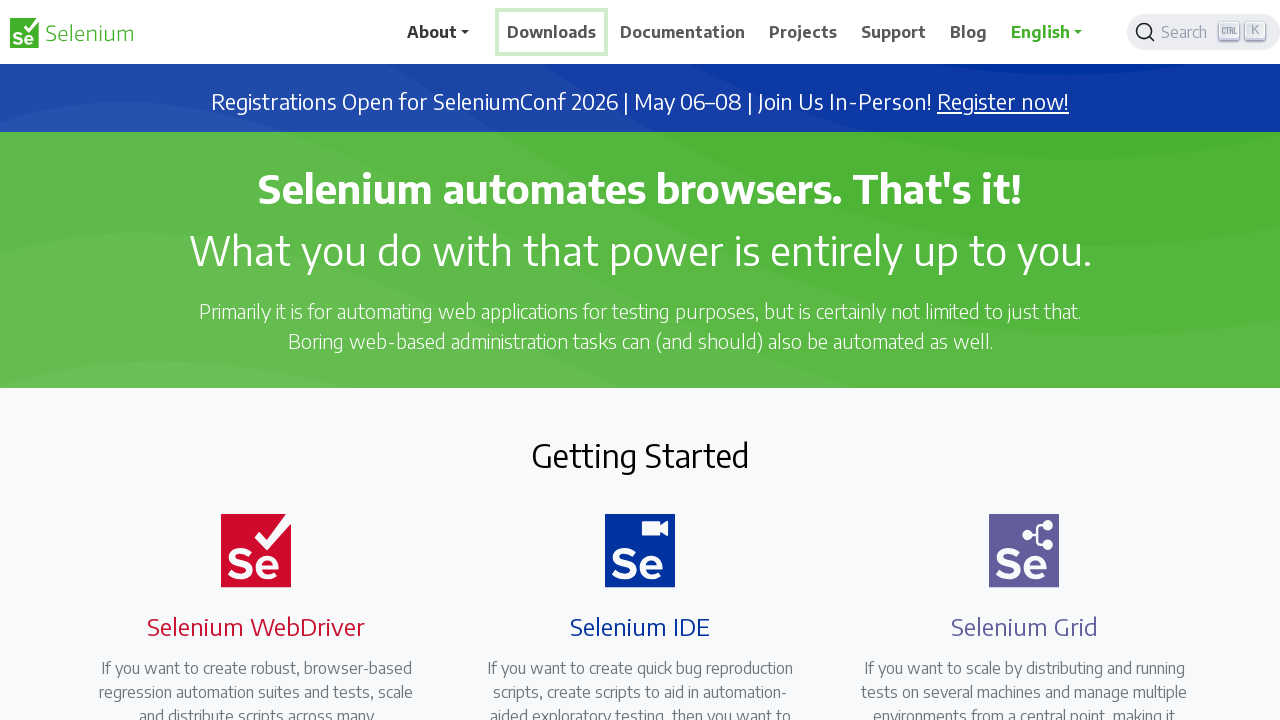

Waited 2 seconds before tabbing through dialog (iteration 4/9)
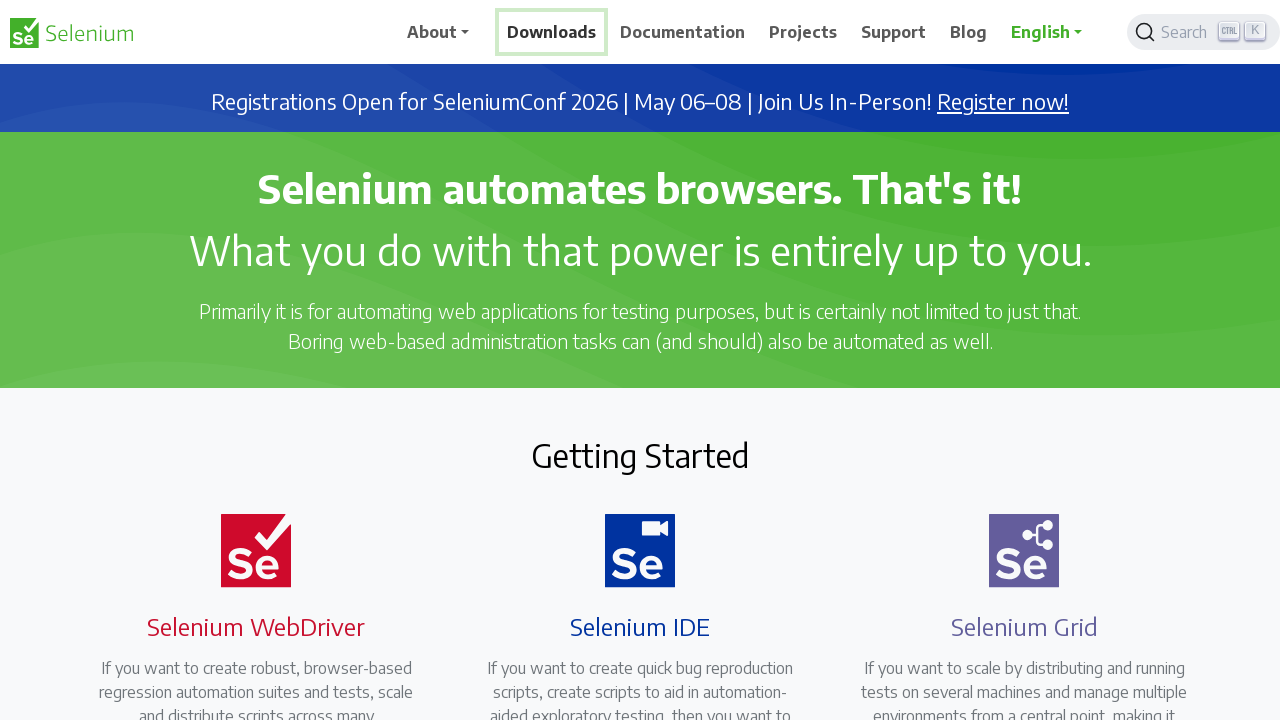

Pressed Tab to navigate through print dialog (iteration 4/9)
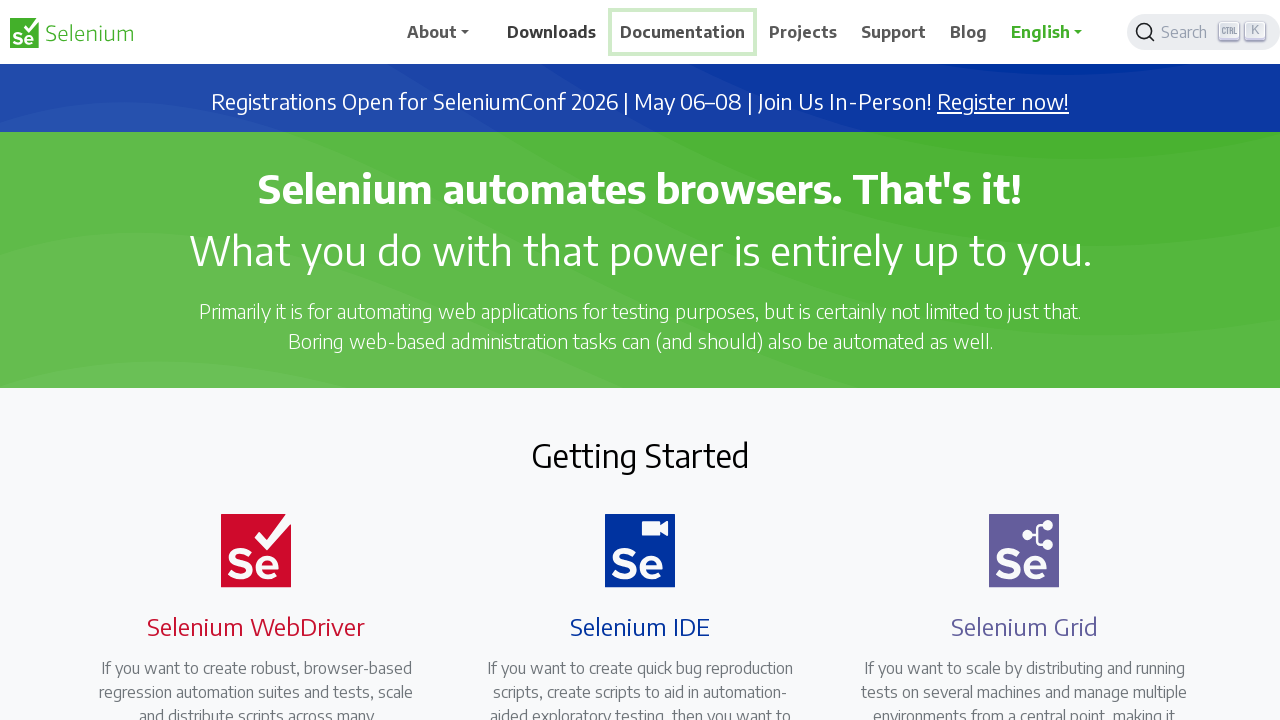

Waited 2 seconds before tabbing through dialog (iteration 5/9)
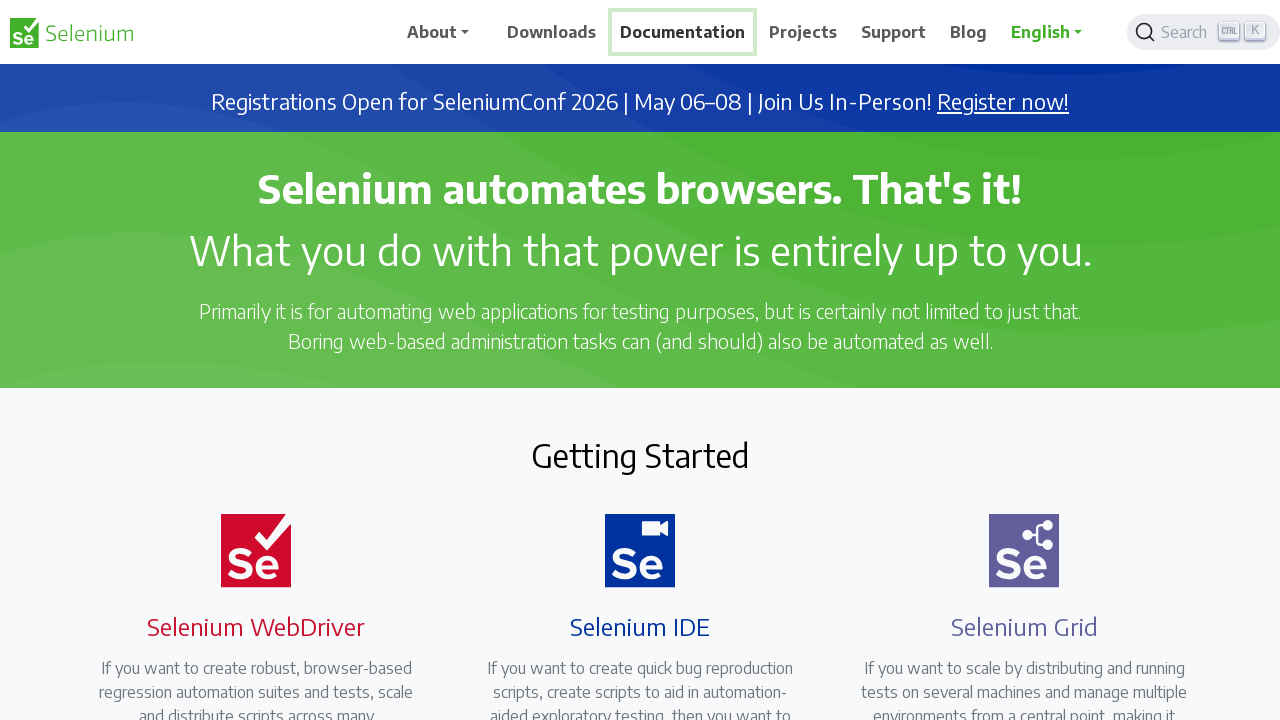

Pressed Tab to navigate through print dialog (iteration 5/9)
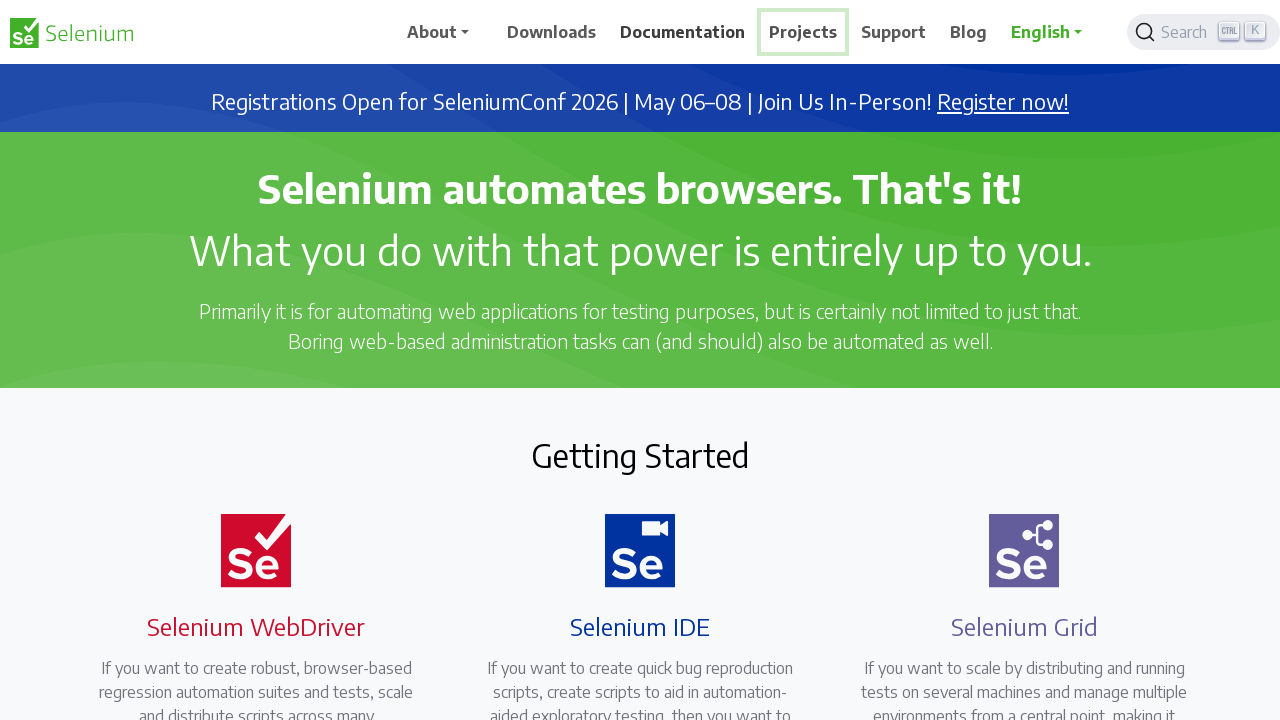

Waited 2 seconds before tabbing through dialog (iteration 6/9)
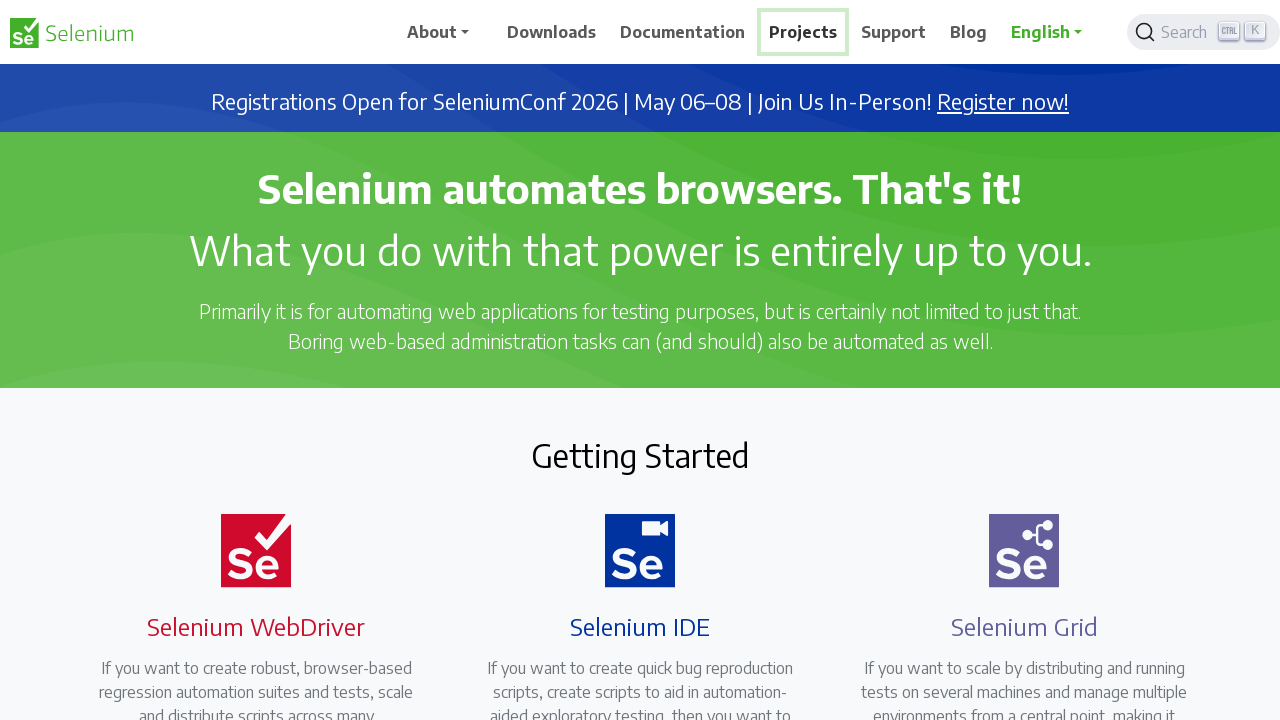

Pressed Tab to navigate through print dialog (iteration 6/9)
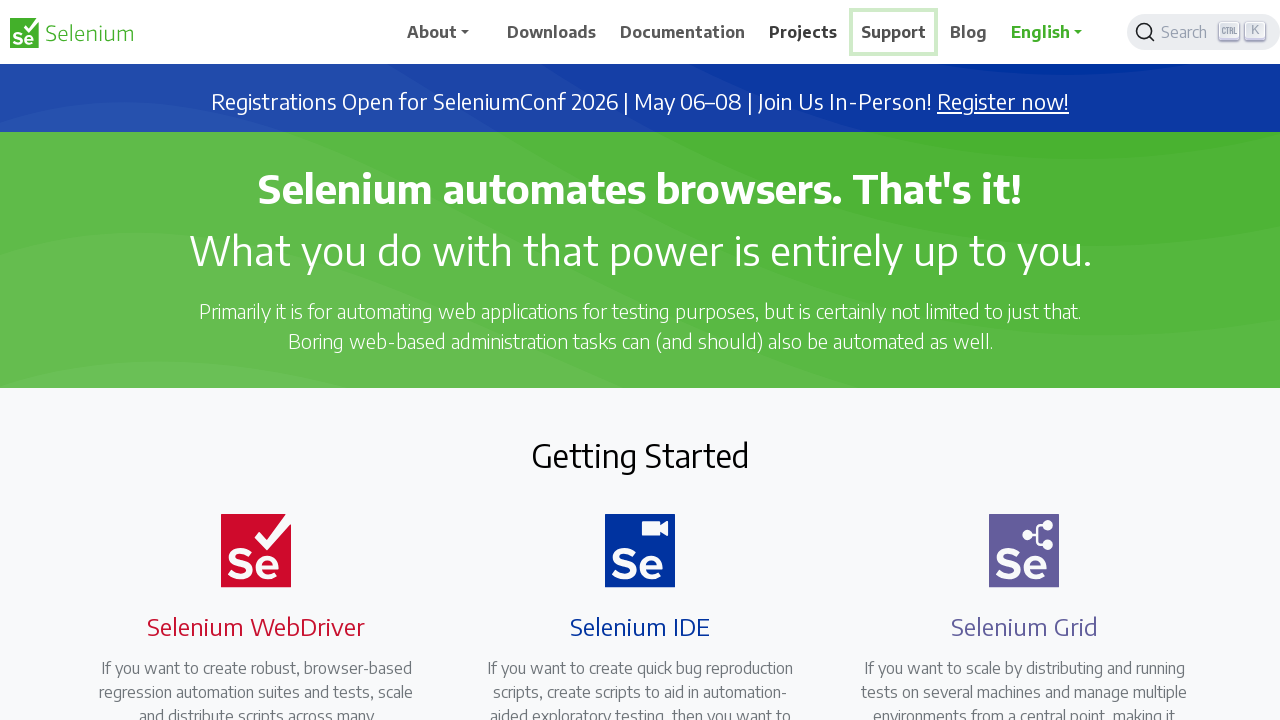

Waited 2 seconds before tabbing through dialog (iteration 7/9)
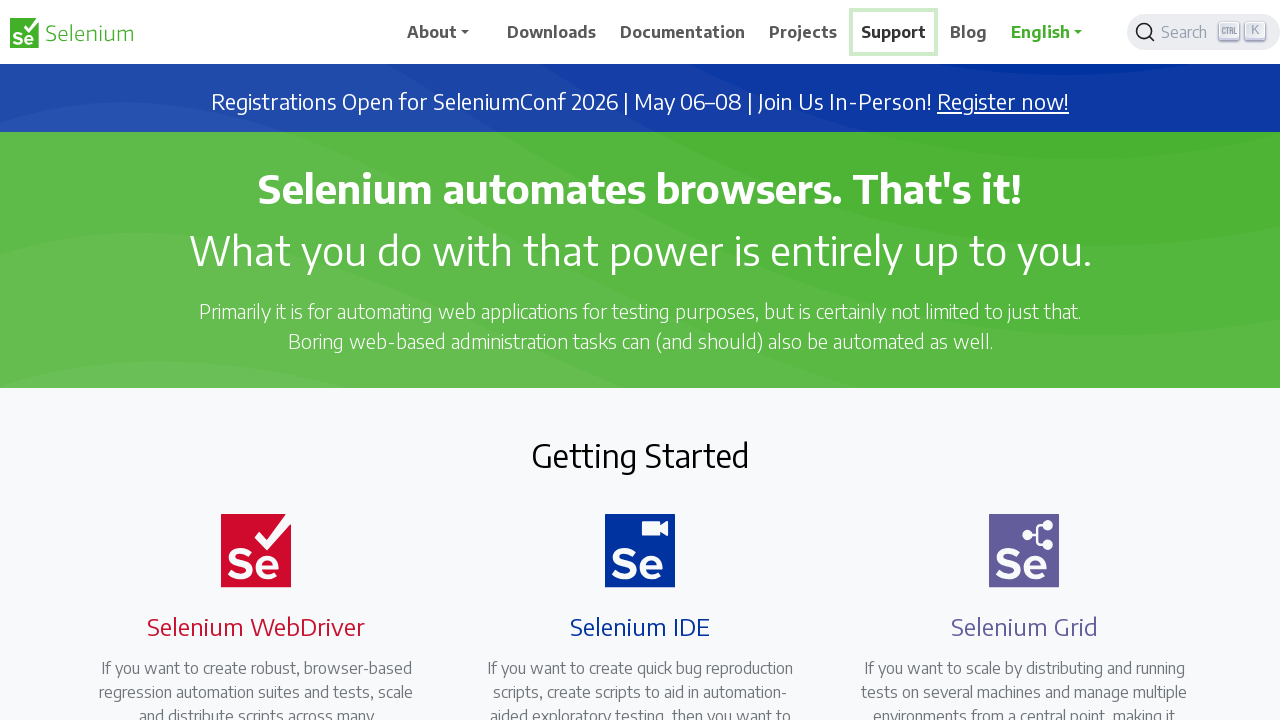

Pressed Tab to navigate through print dialog (iteration 7/9)
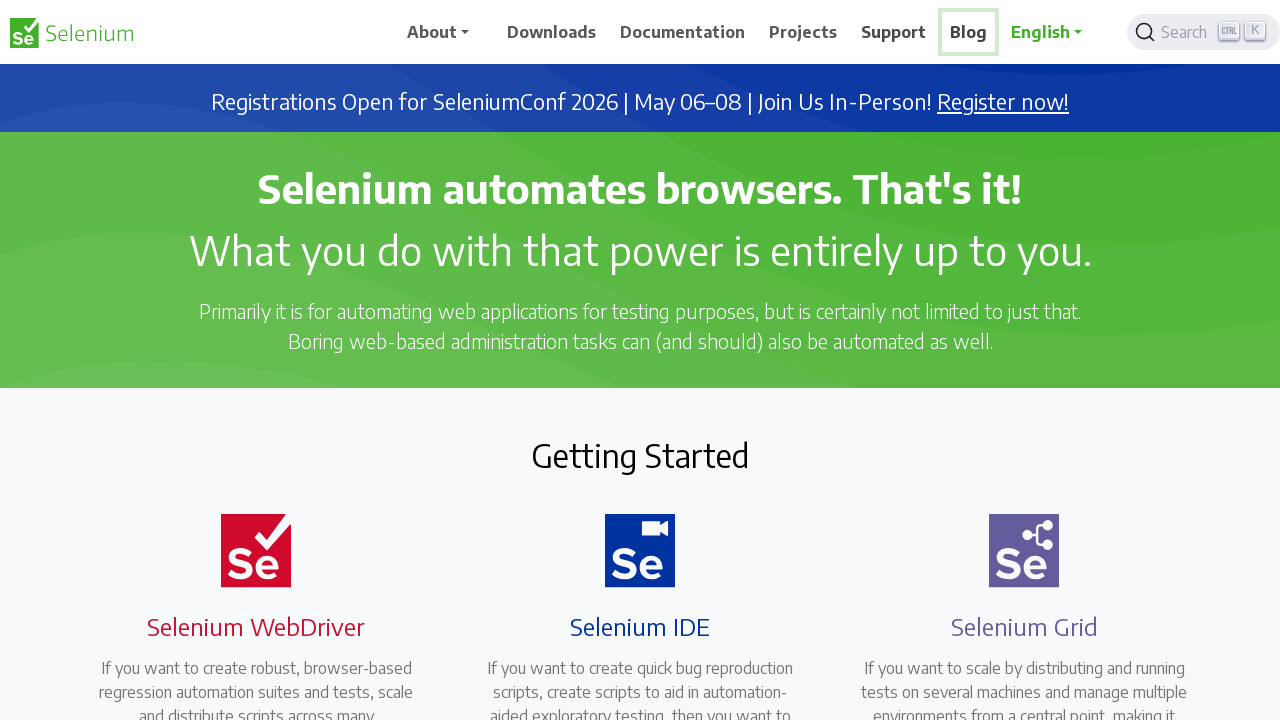

Waited 2 seconds before tabbing through dialog (iteration 8/9)
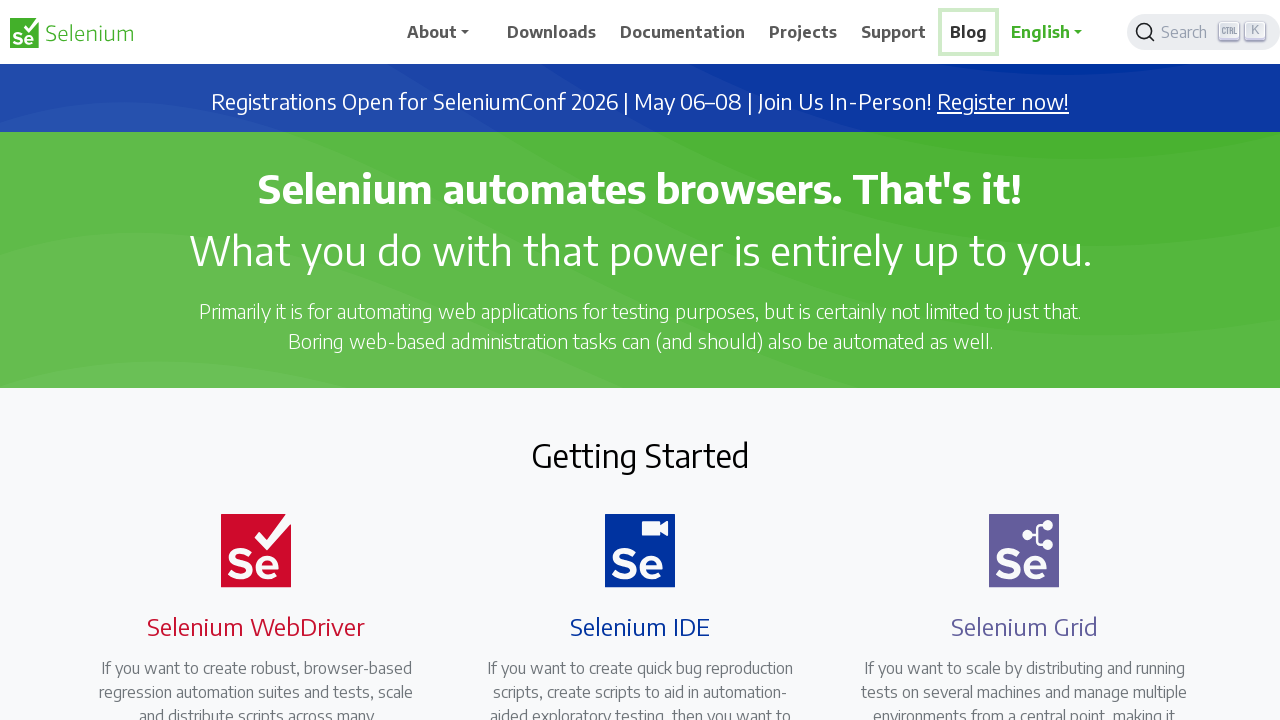

Pressed Tab to navigate through print dialog (iteration 8/9)
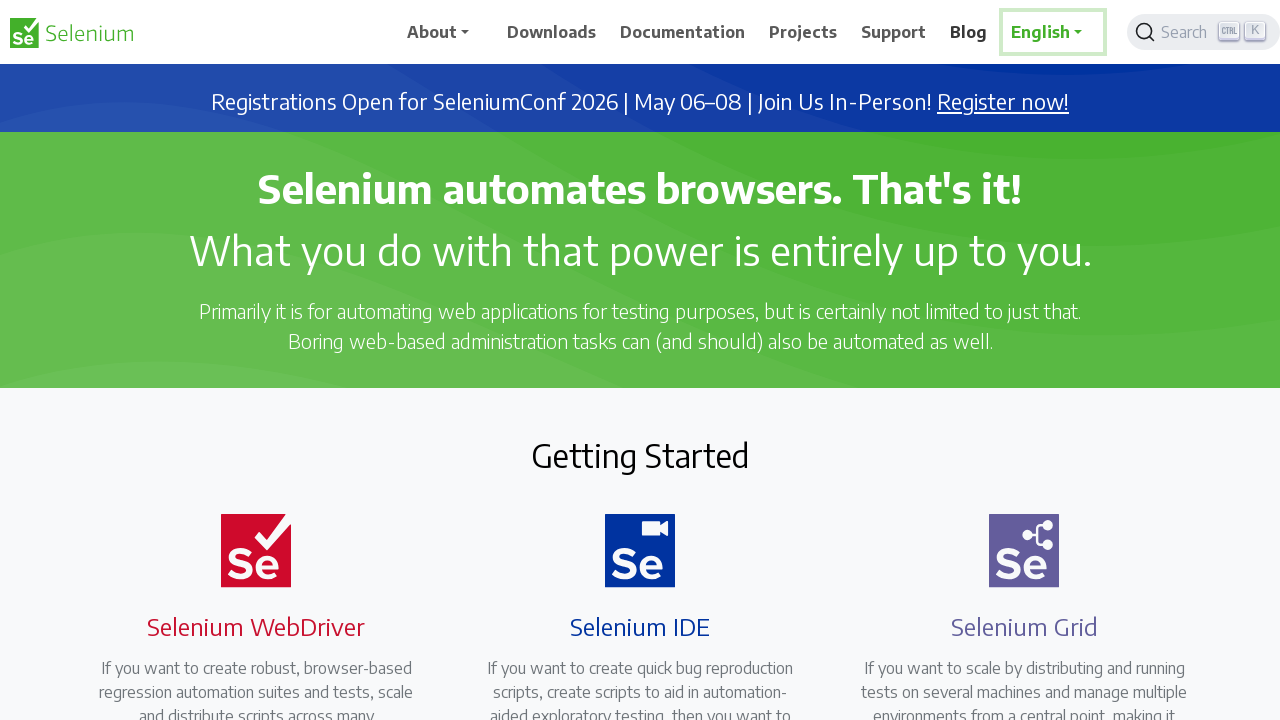

Waited 2 seconds before tabbing through dialog (iteration 9/9)
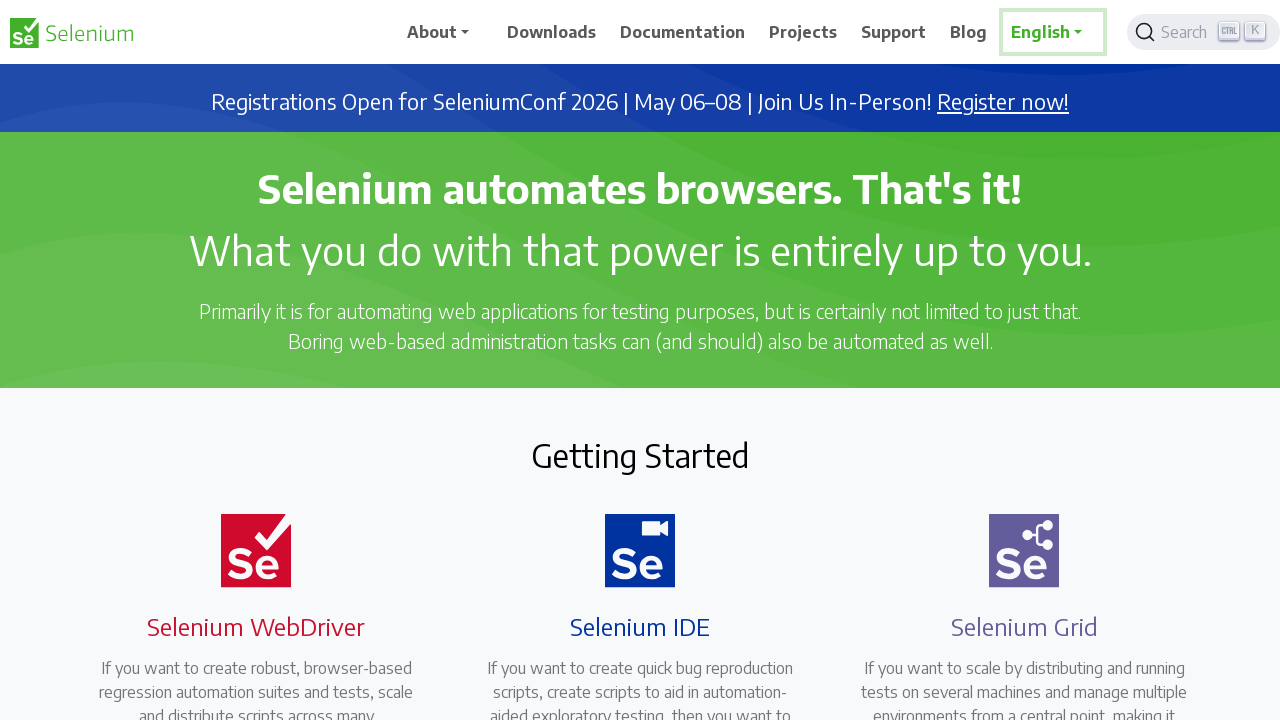

Pressed Tab to navigate through print dialog (iteration 9/9)
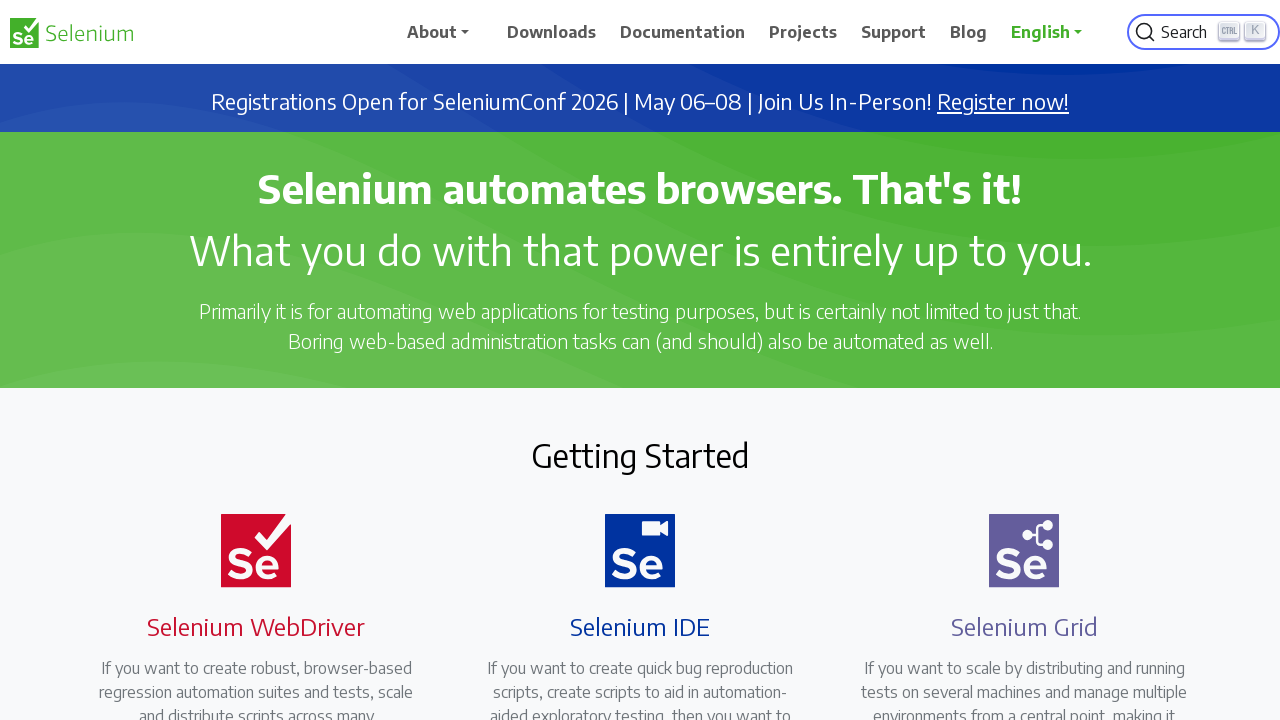

Pressed Enter to dismiss the print dialog
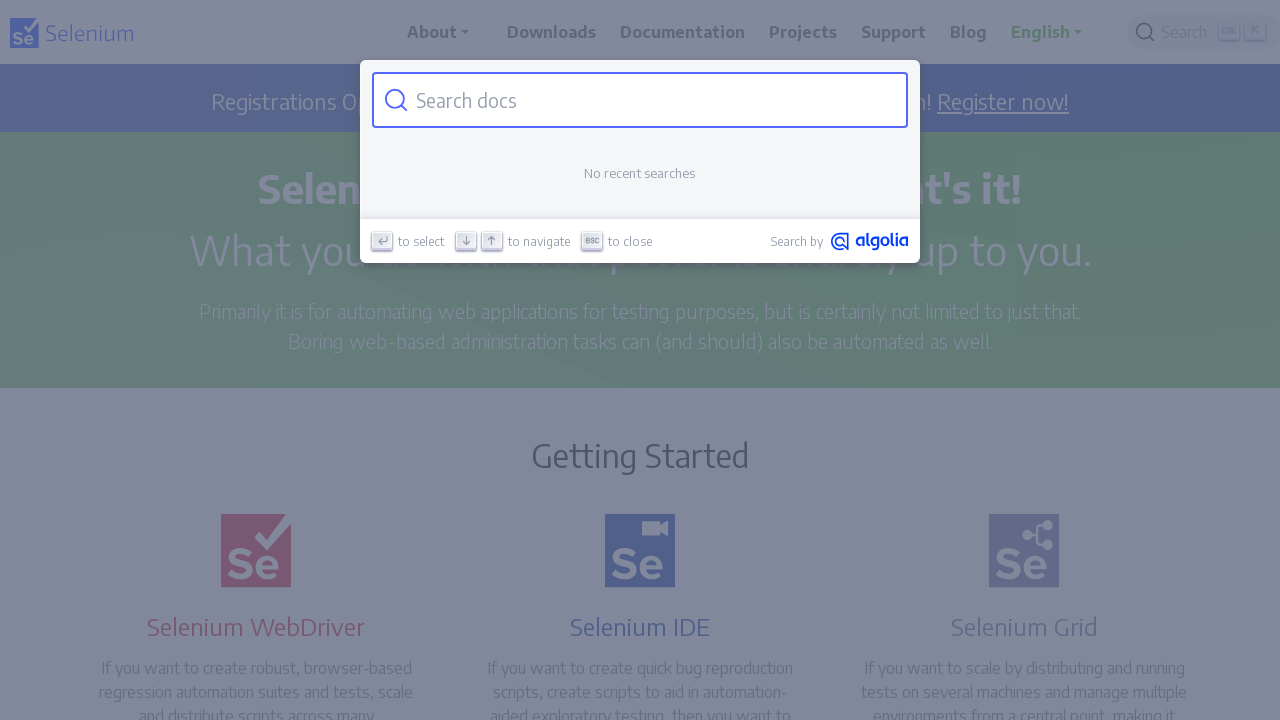

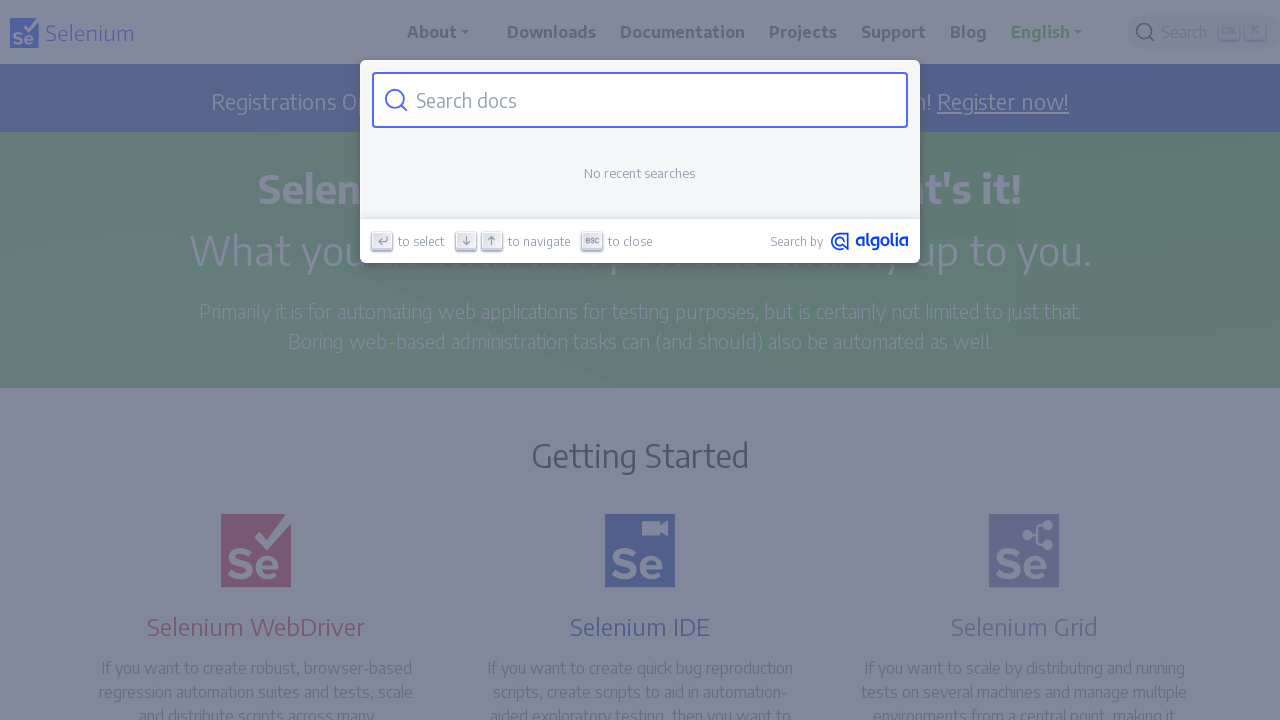